Tests the W3Schools search functionality by entering "java" in the search box and clicking the search button

Starting URL: https://www.w3schools.com/default.asp

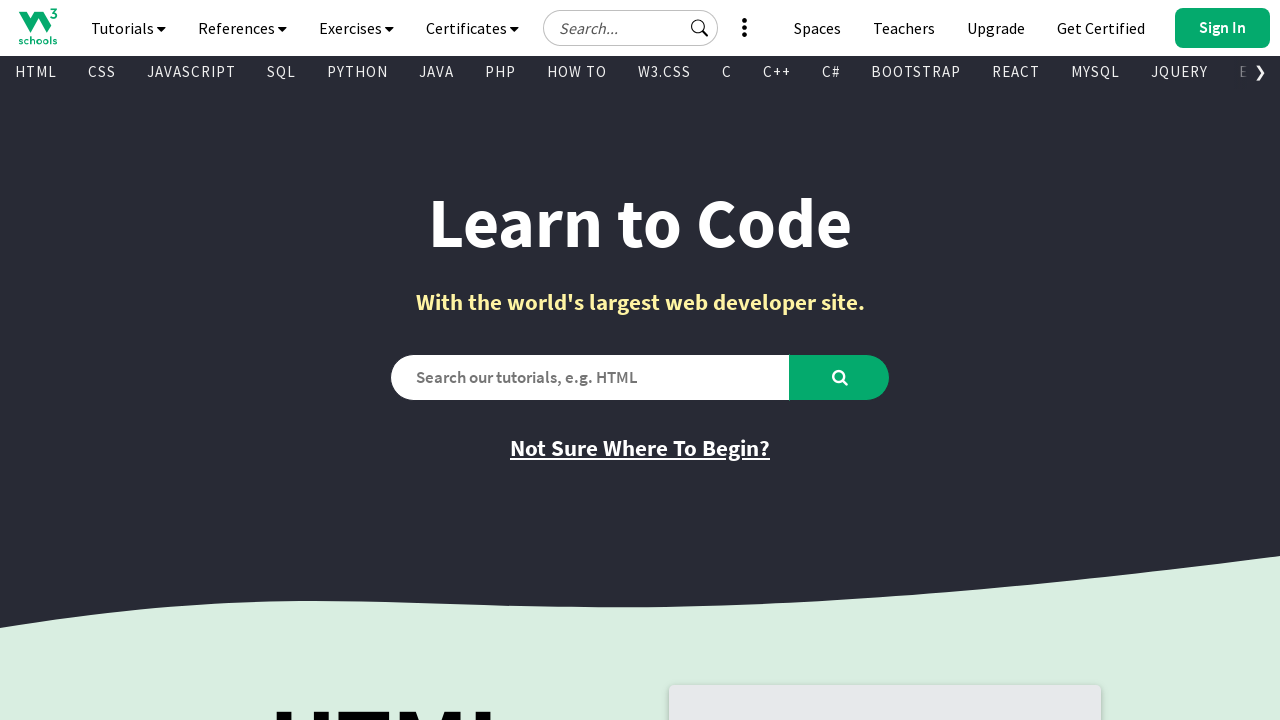

Filled search field with 'java' on input[placeholder*='Search our tutorials']
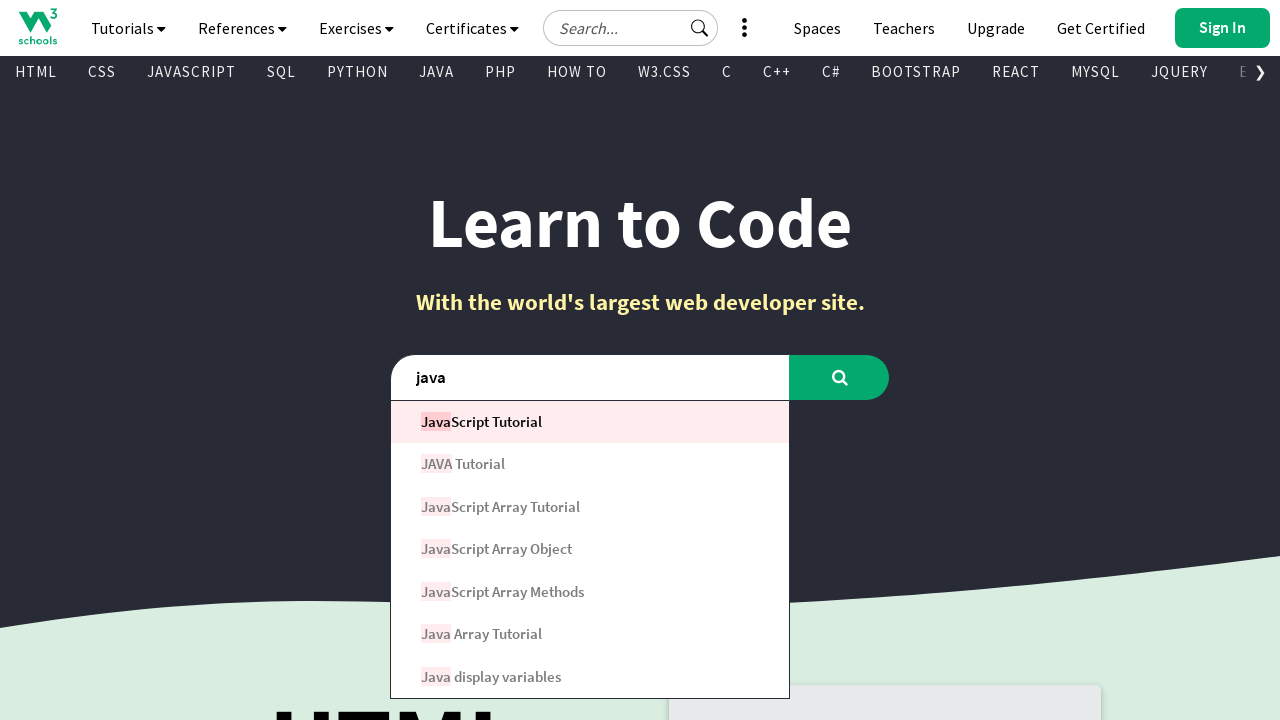

Clicked search button to search for 'java' at (840, 377) on button#learntocode_searchbtn
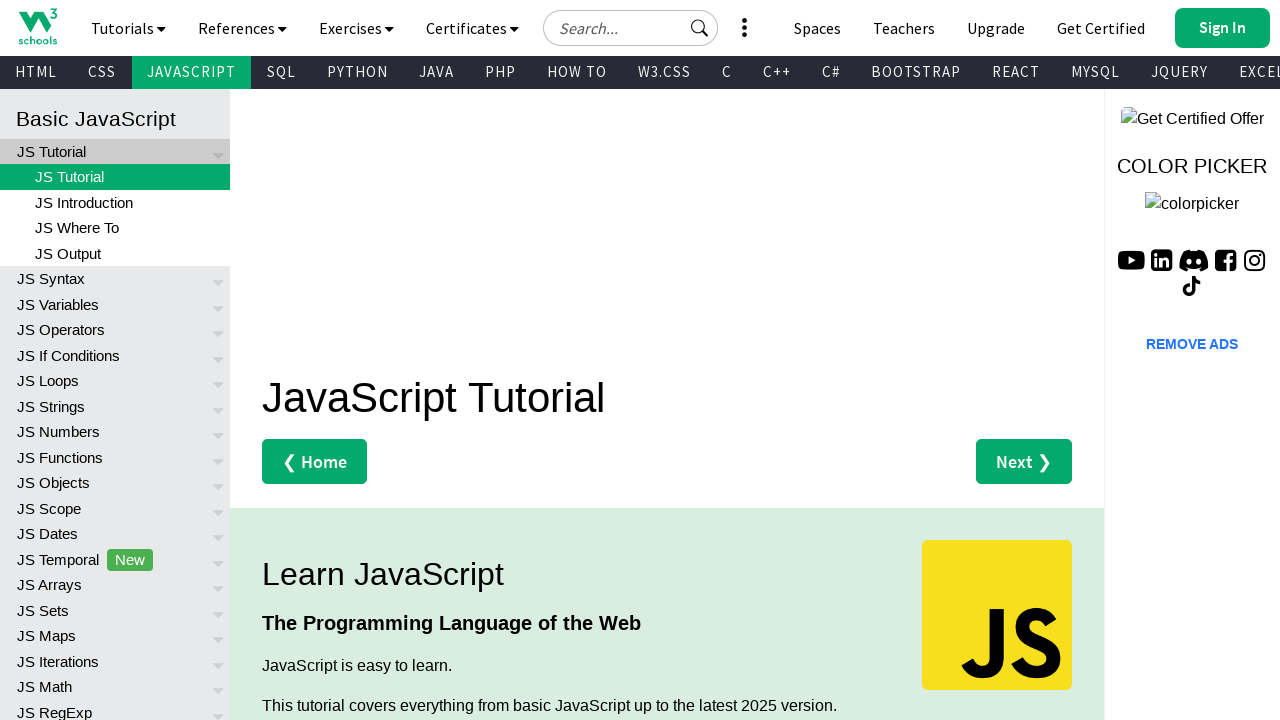

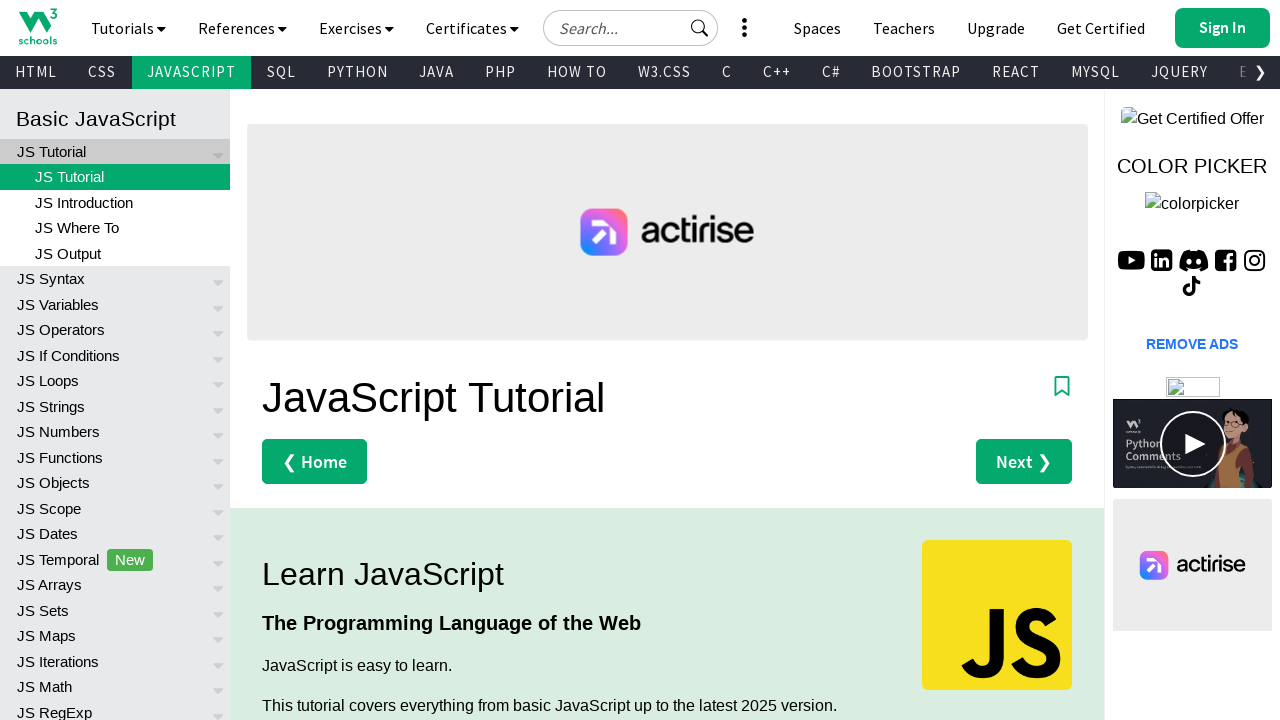